Tests JavaScript alert handling by clicking a button to trigger an alert and accepting it

Starting URL: http://www.tizag.com/javascriptT/javascriptalert.php

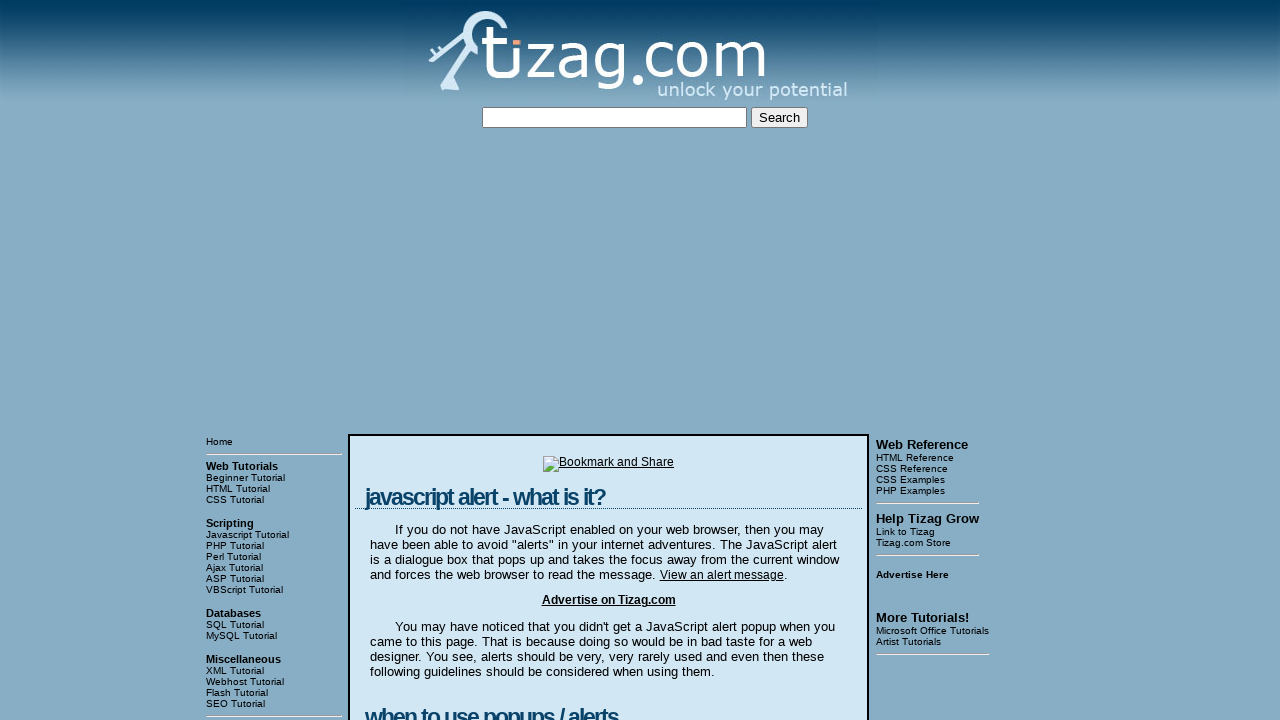

Clicked the Confirmation Alert button to trigger the alert at (428, 361) on xpath=/html/body/table[3]/tbody/tr[1]/td[2]/table/tbody/tr/td/div[4]/form/input
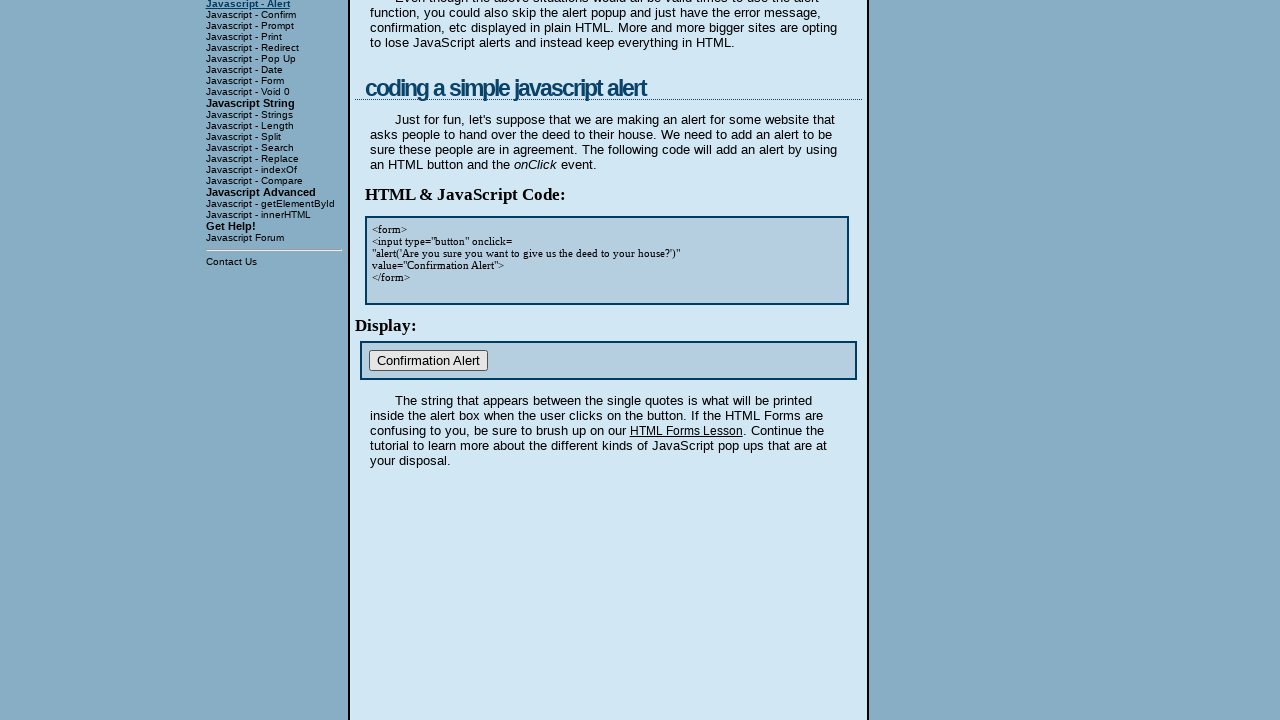

Set up dialog handler to accept JavaScript alert
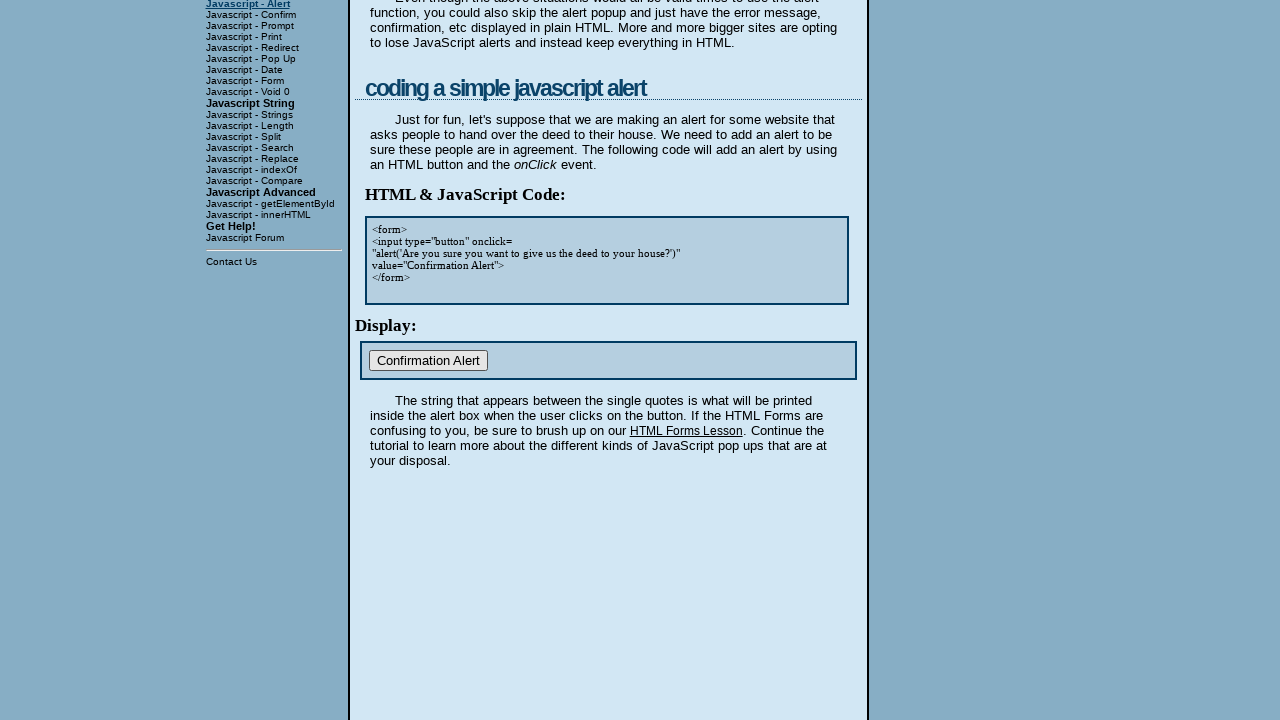

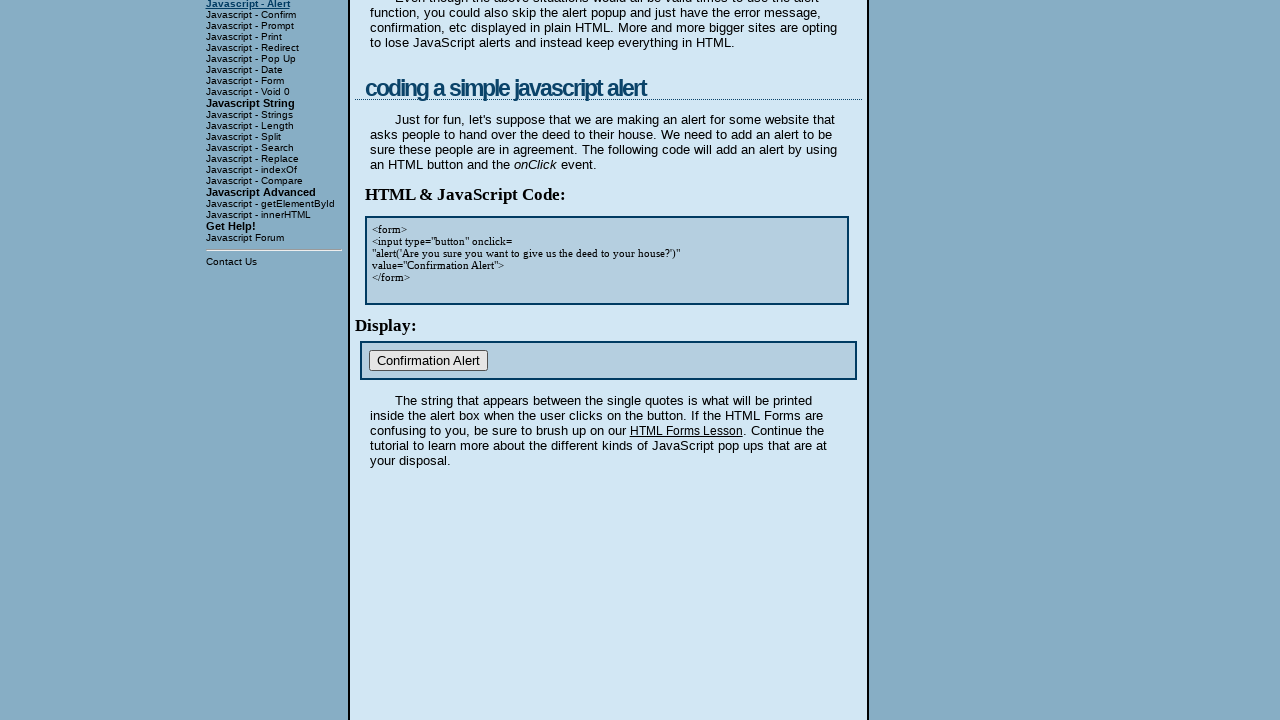